Tests double-click functionality by performing a double-click on a button and verifying the expected message appears

Starting URL: https://demoqa.com/buttons

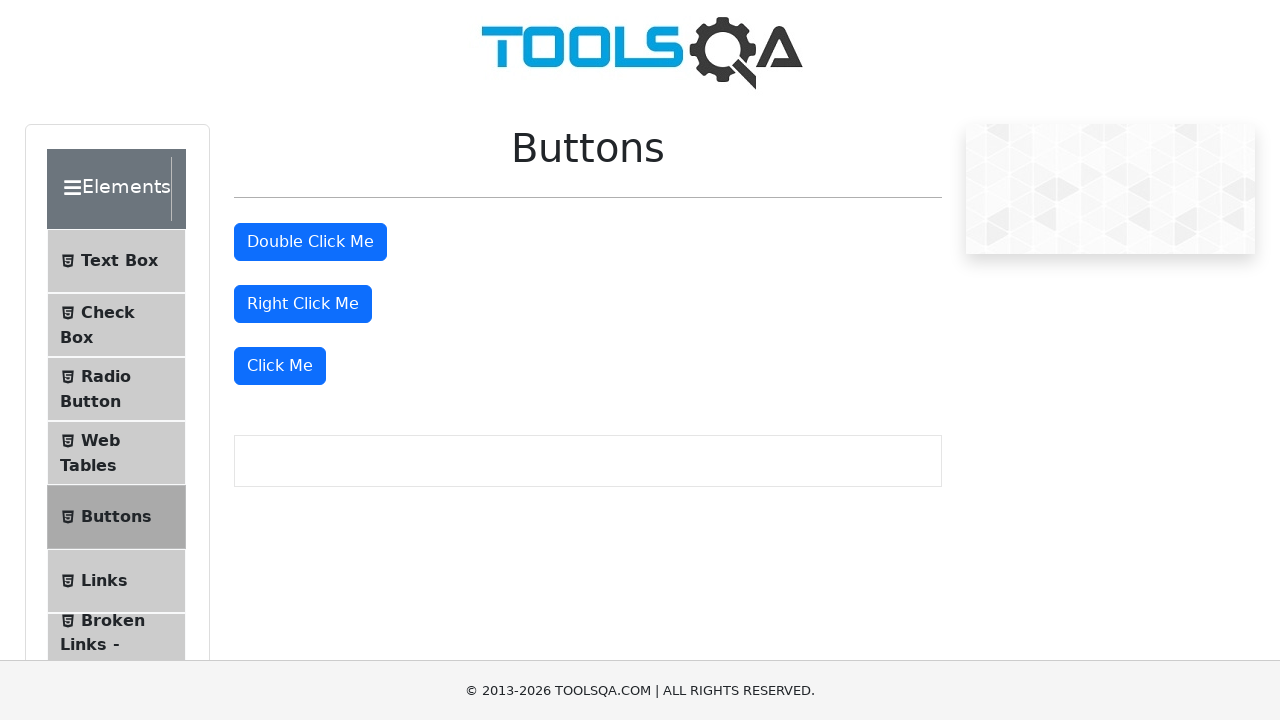

Waited for double-click button to be visible
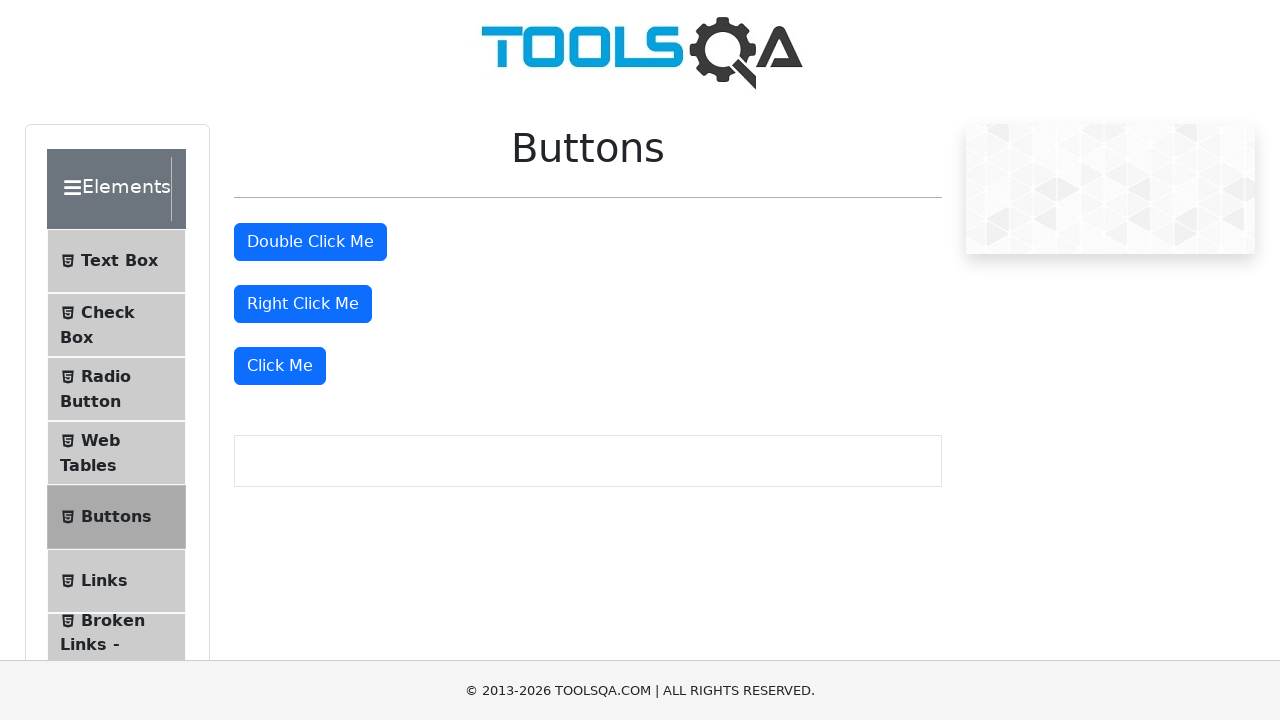

Performed double-click on the button at (310, 242) on #doubleClickBtn
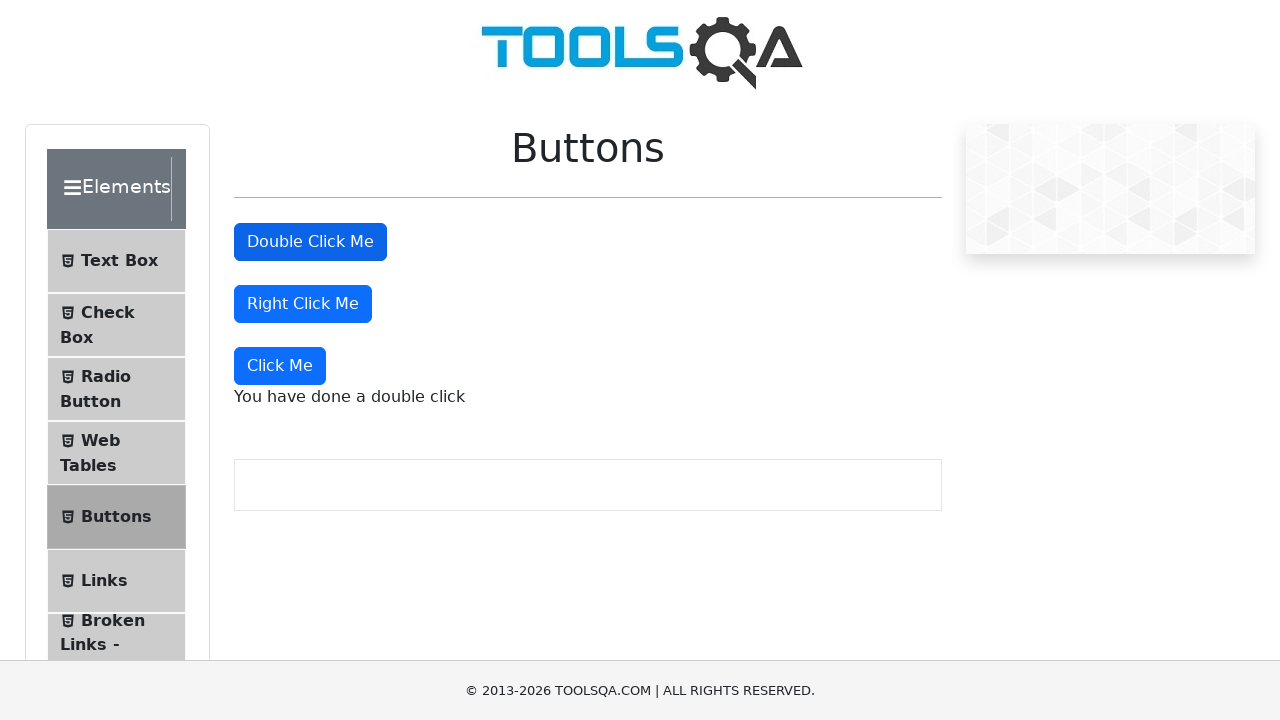

Waited for result message to appear
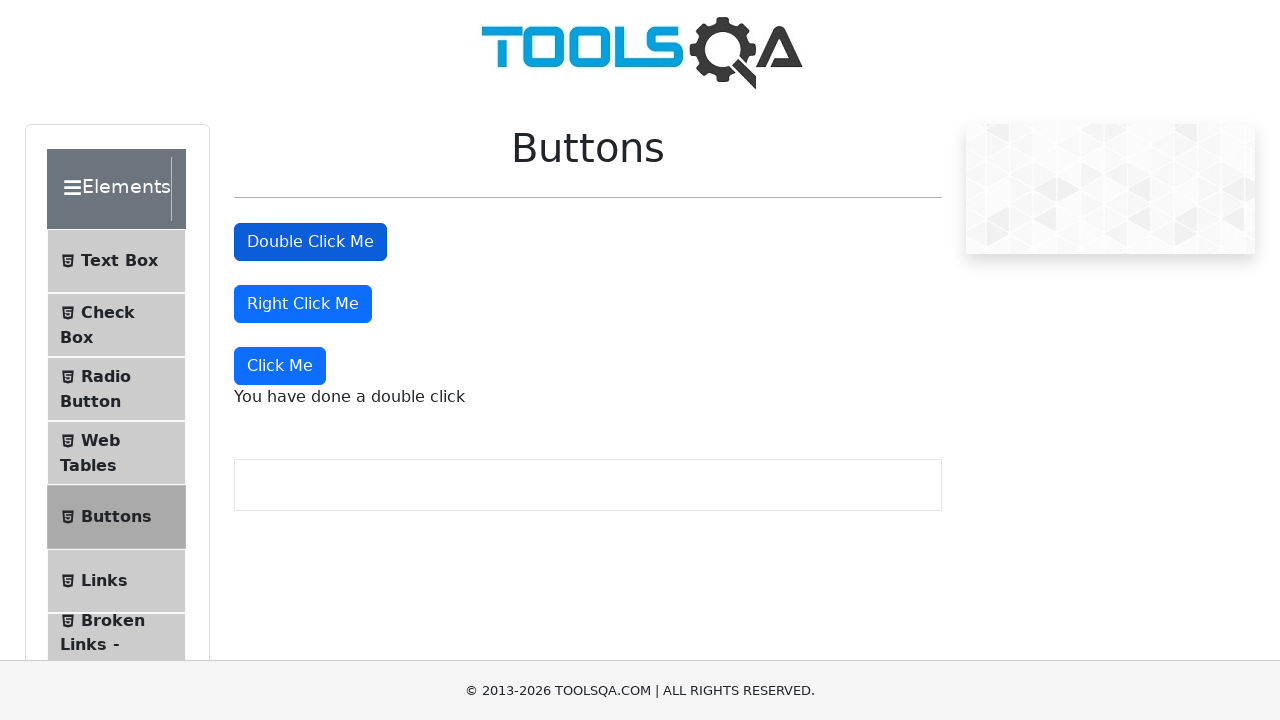

Retrieved result message text
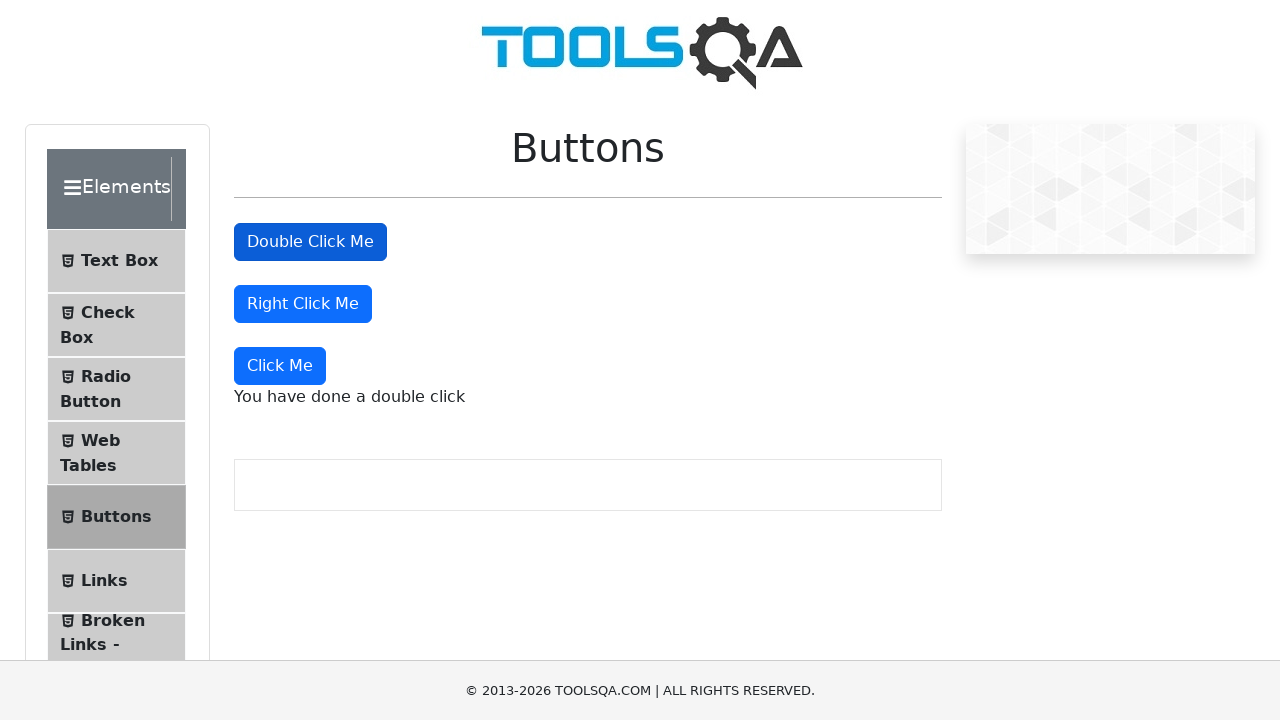

Verified result message equals 'You have done a double click'
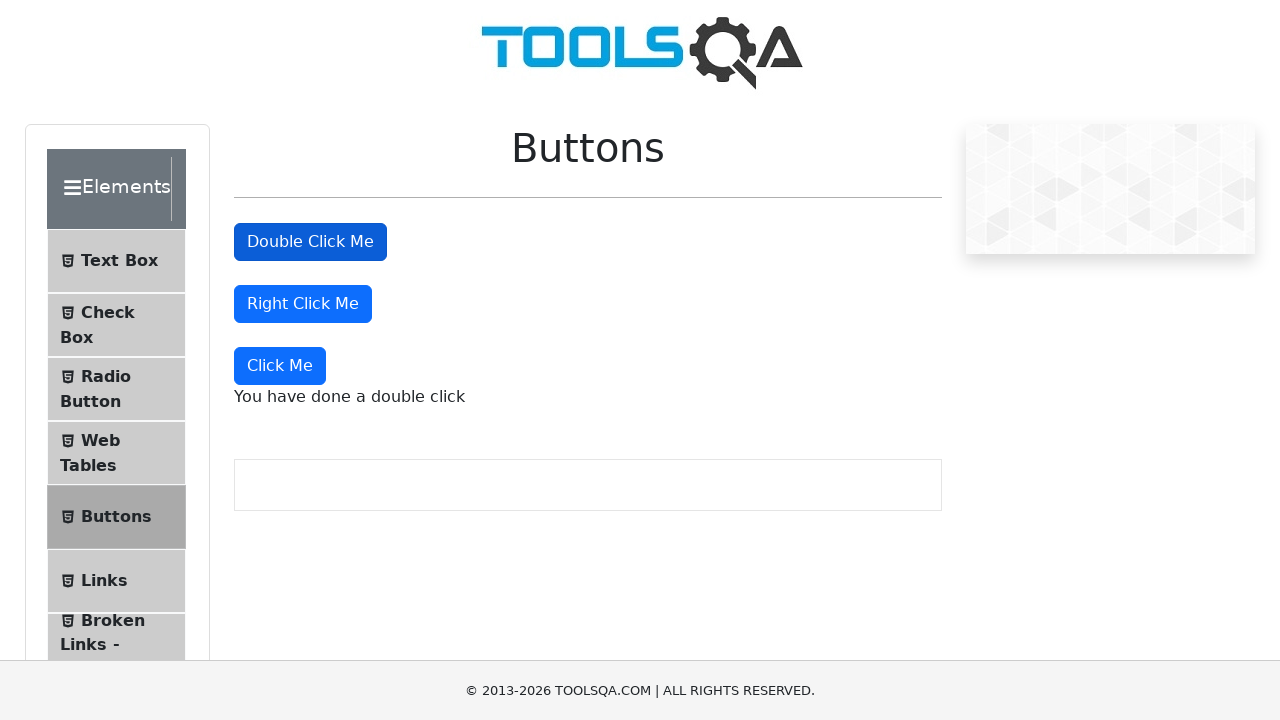

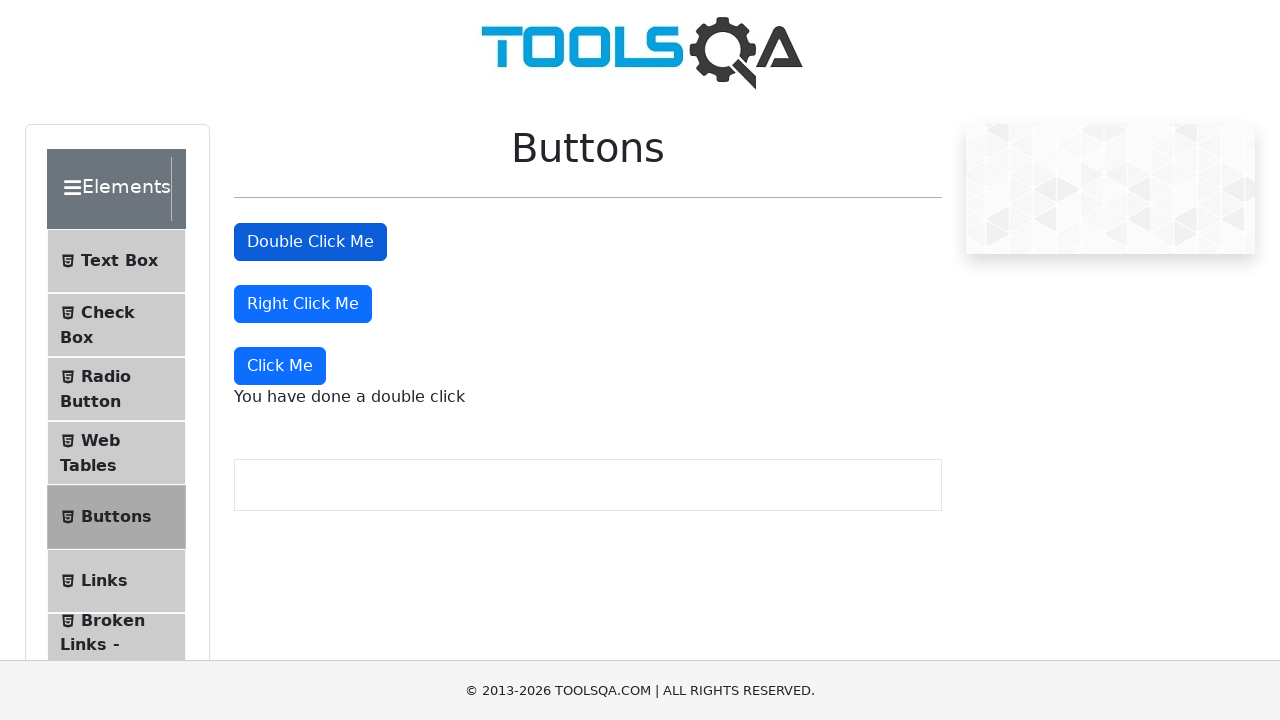